Tests VNK education website by handling a potential popup if present, then navigating to the course schedule page

Starting URL: https://vnk.edu.vn/

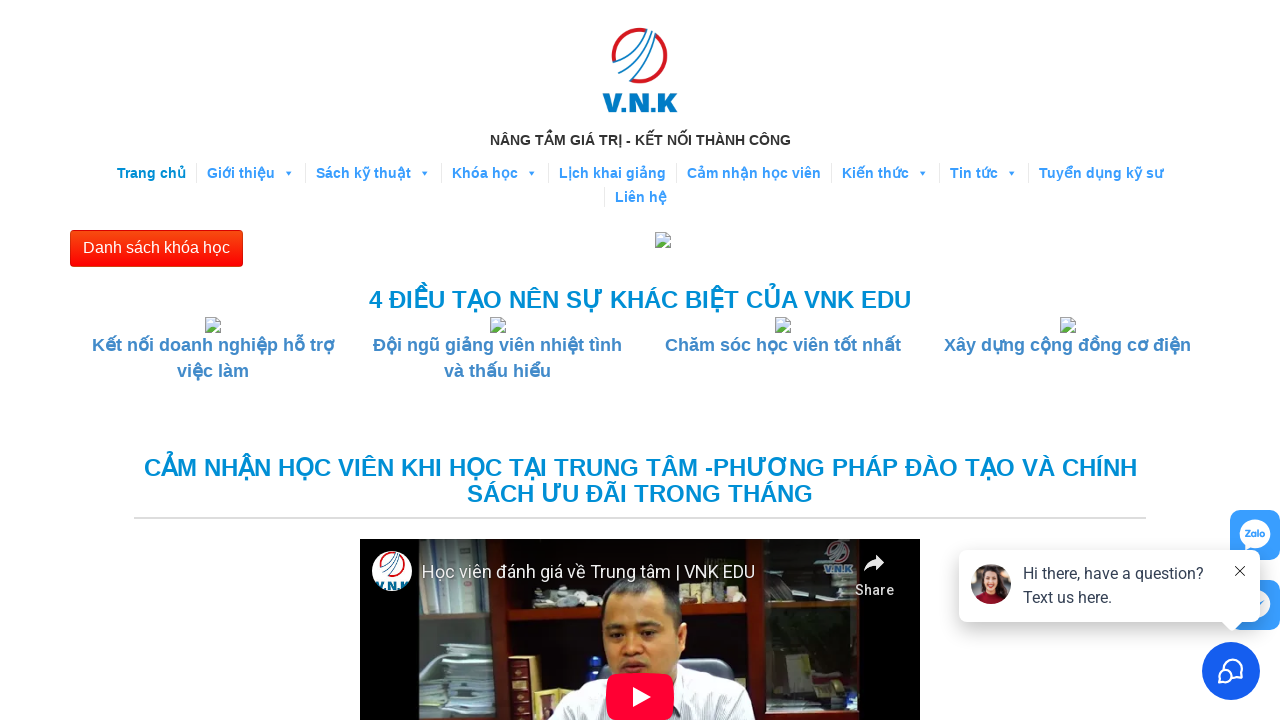

Waited 30 seconds for VNK education website to fully load
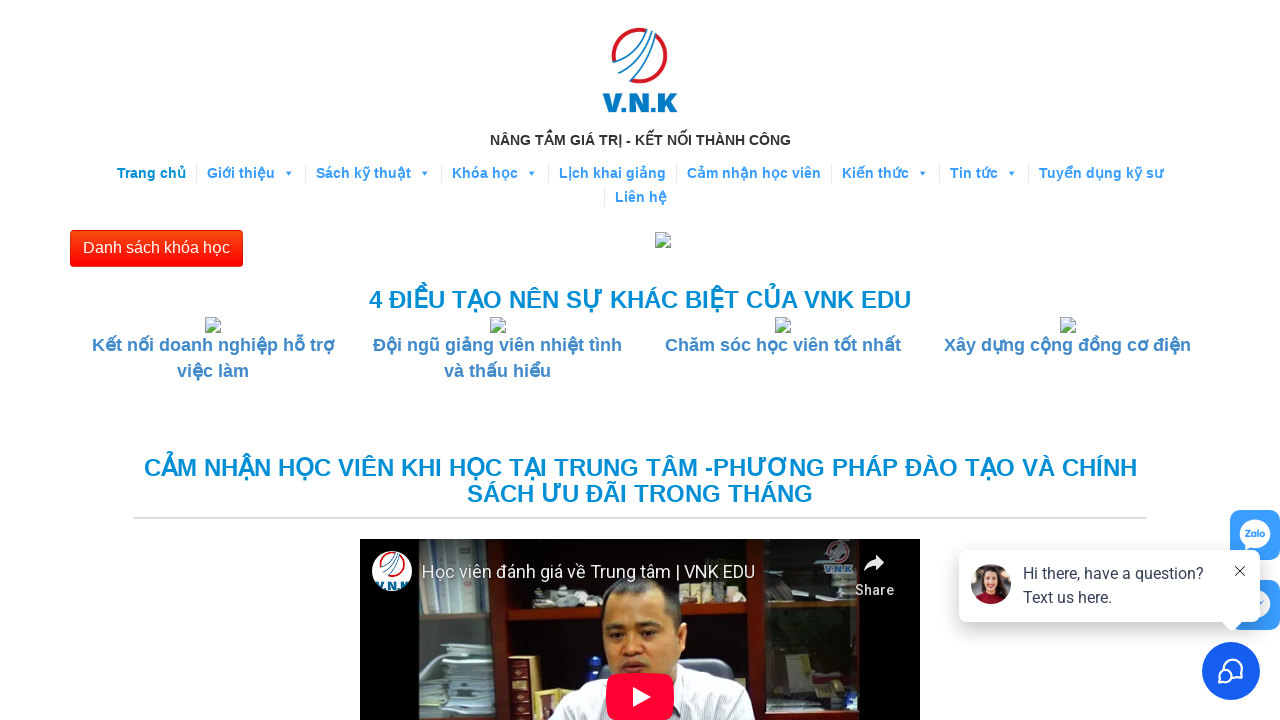

Queried for popup element
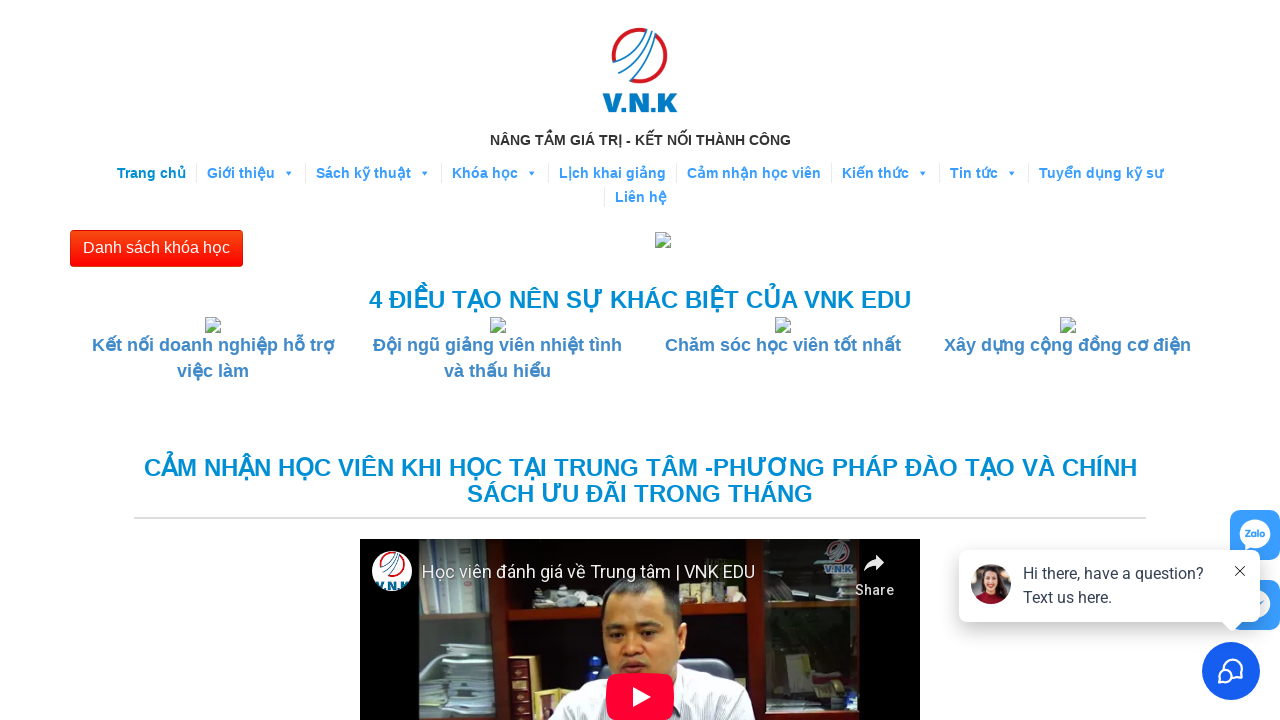

No popup detected on the page
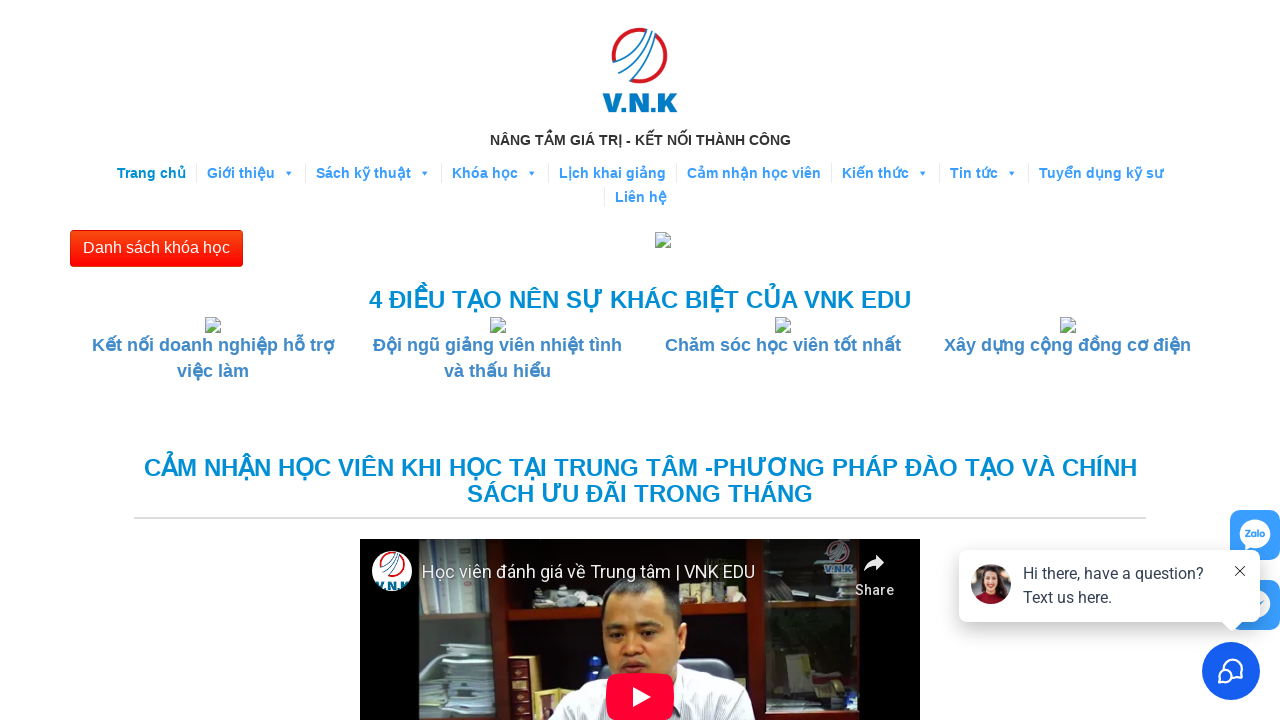

Clicked the danger button to navigate to course schedule at (156, 248) on button.btn-danger
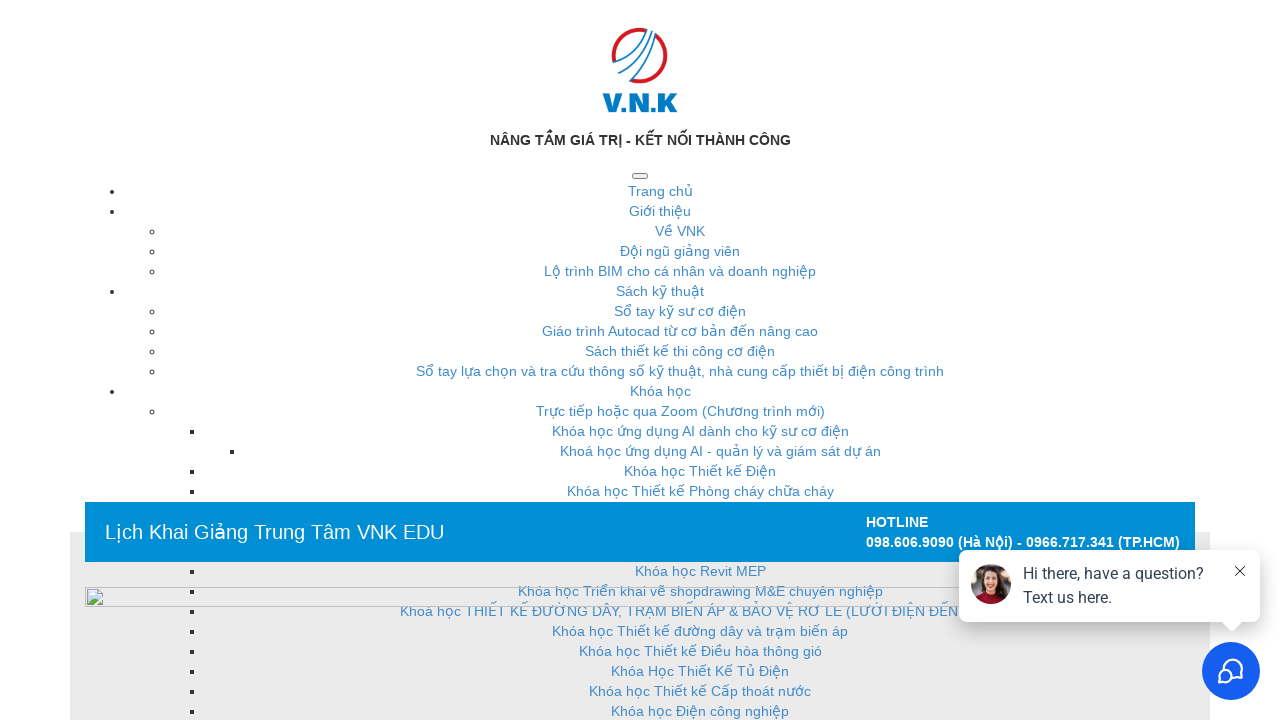

Waited 5 seconds for page navigation to complete
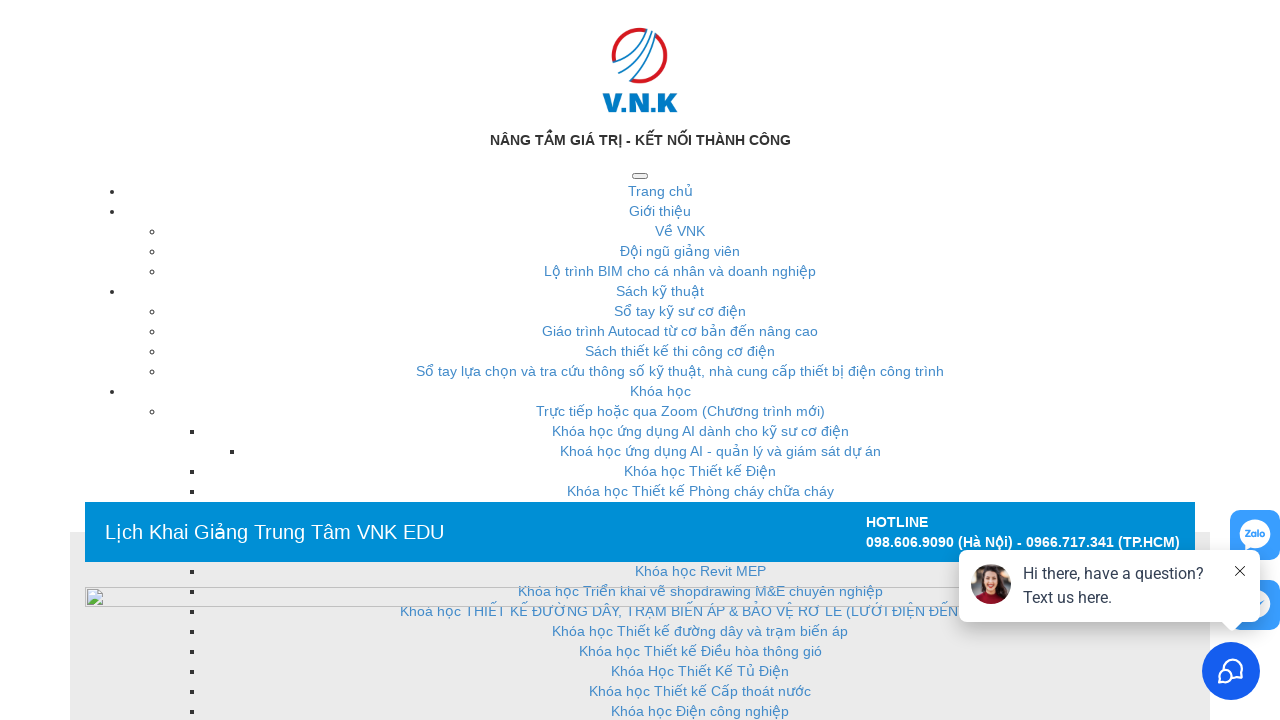

Verified successful navigation to course schedule page (https://vnk.edu.vn/lich-khai-giang/)
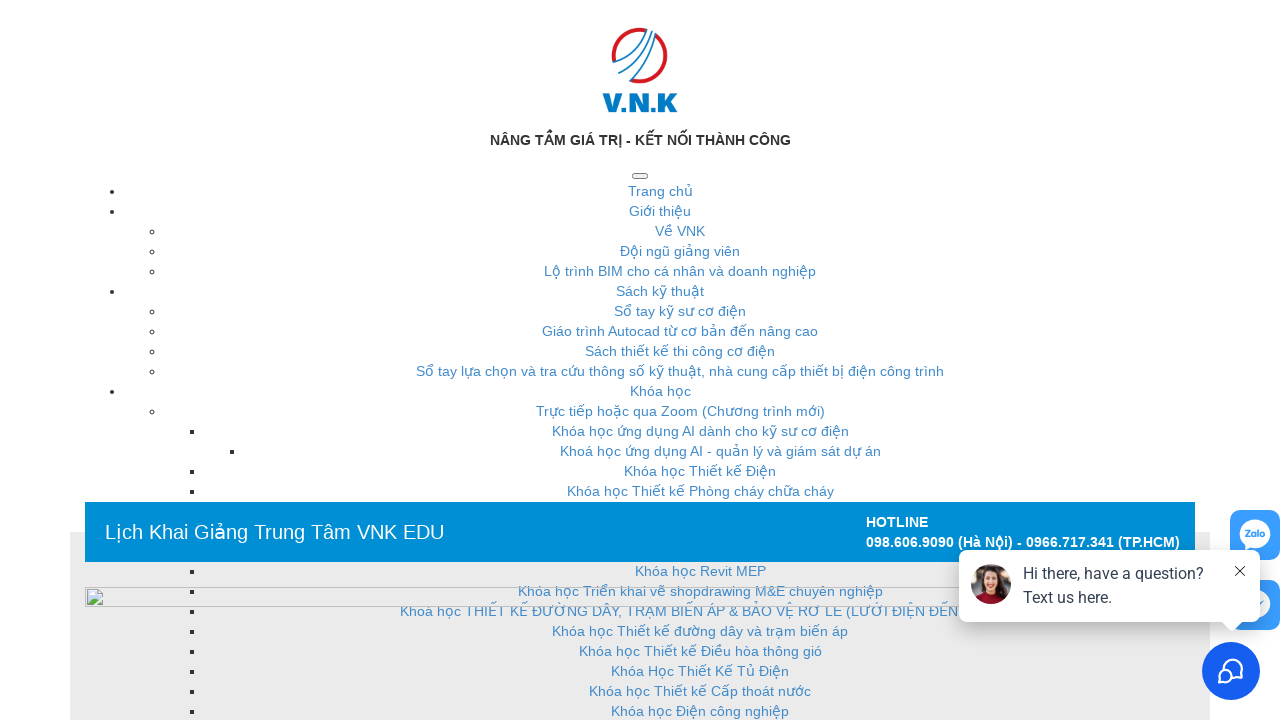

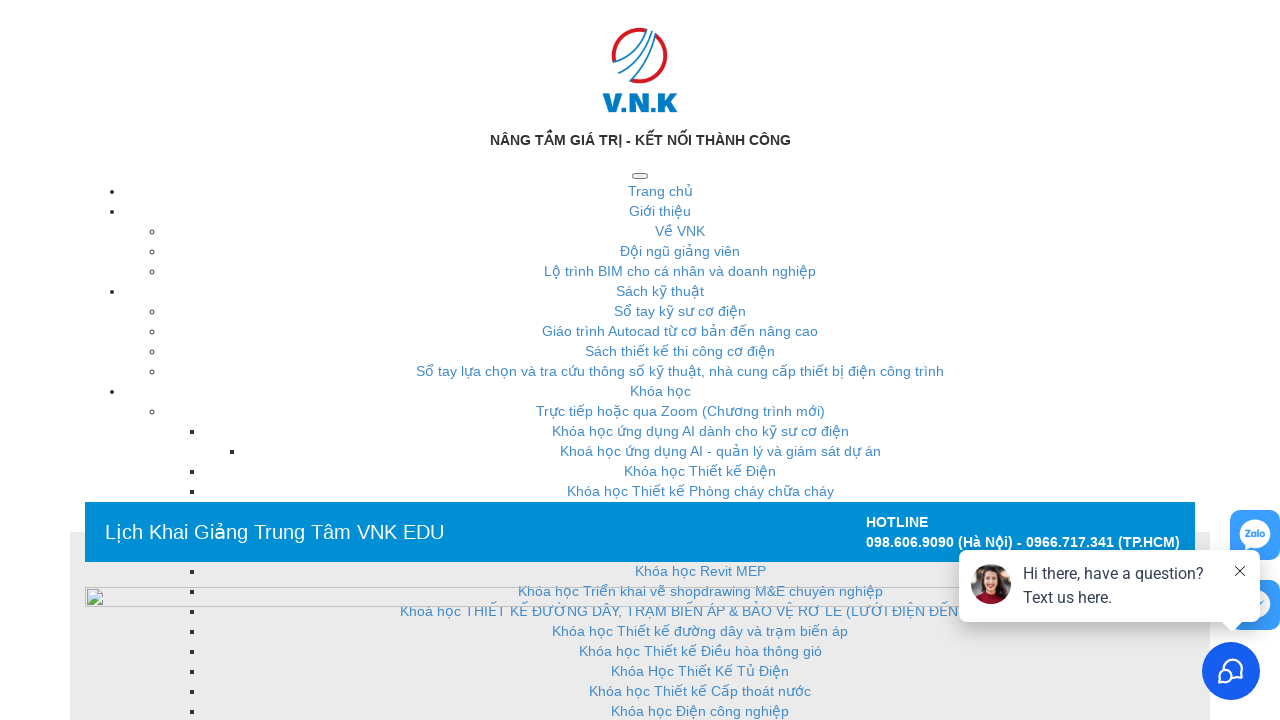